Tests drag and drop functionality by dragging element from column A to column B using click-hold-move-release actions

Starting URL: http://the-internet.herokuapp.com/drag_and_drop

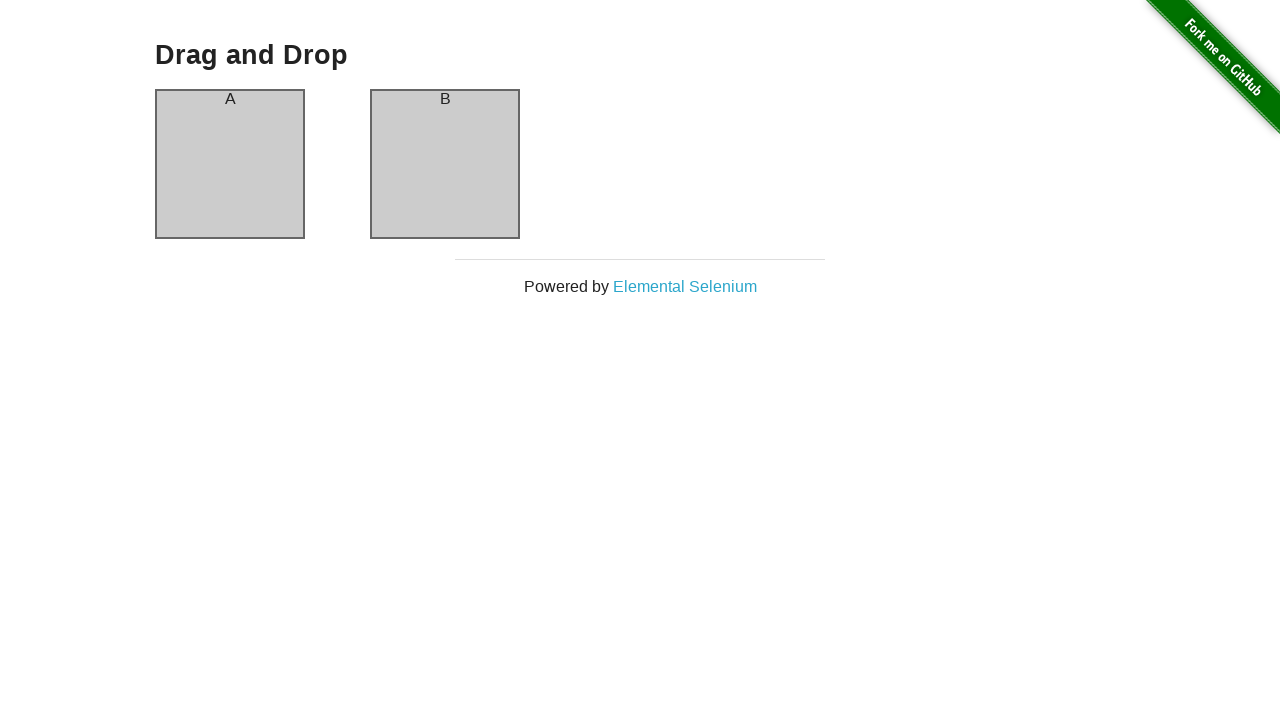

Located source element (column A)
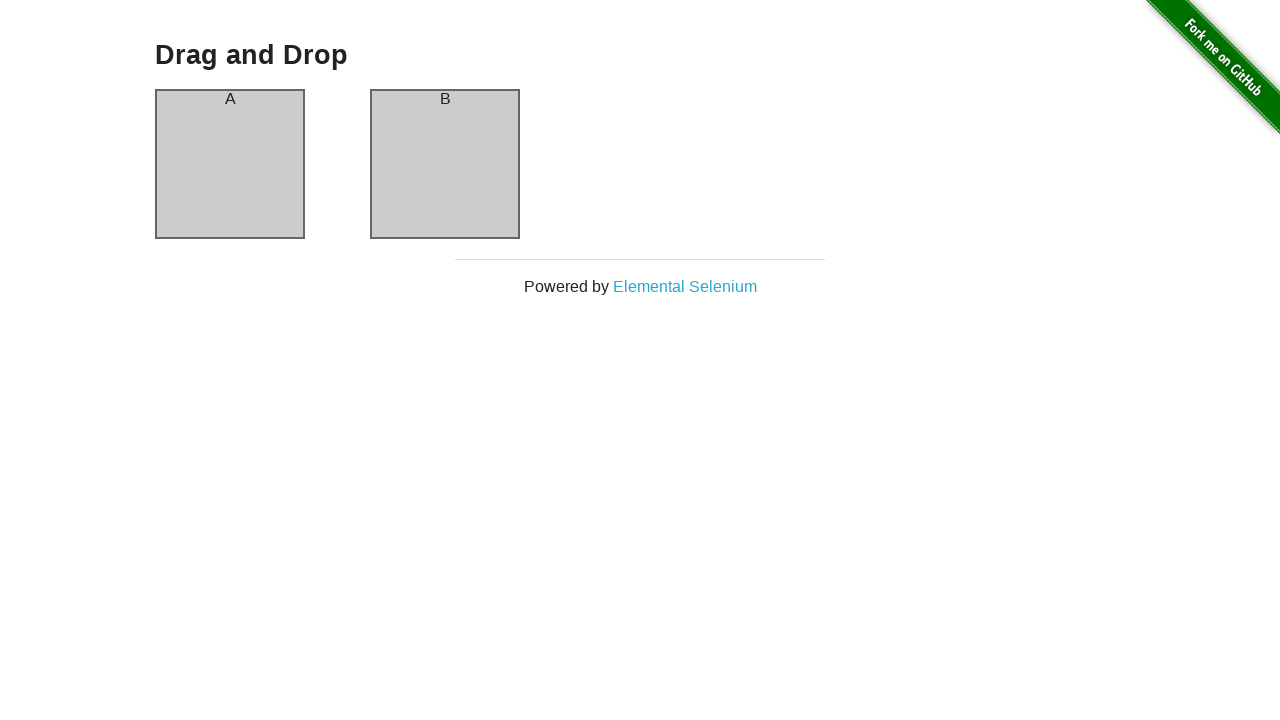

Located target element (column B)
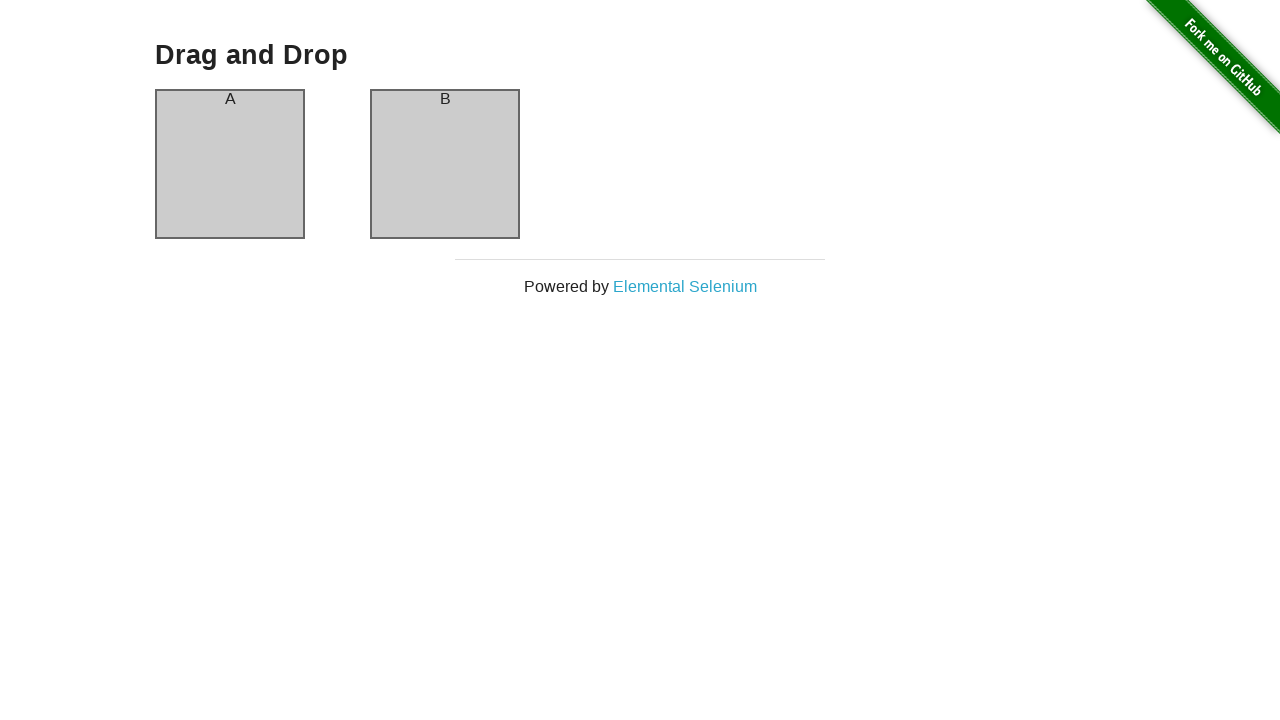

Retrieved bounding box for source element
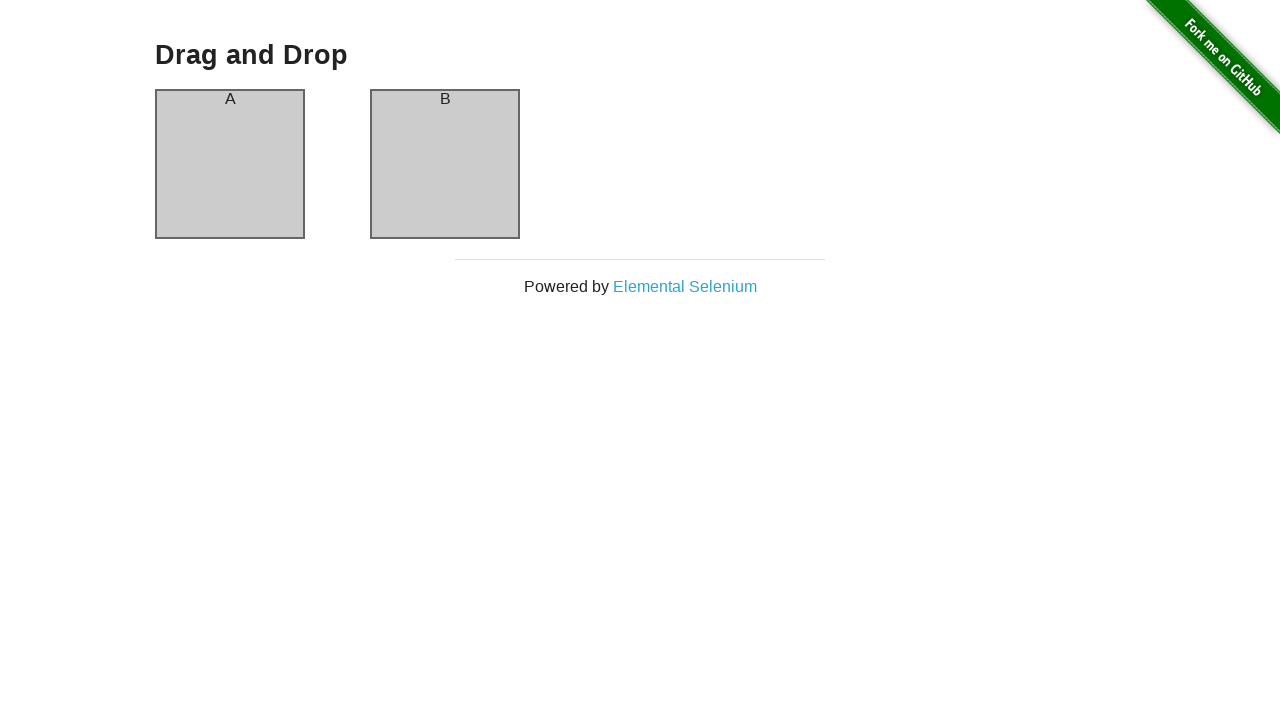

Retrieved bounding box for target element
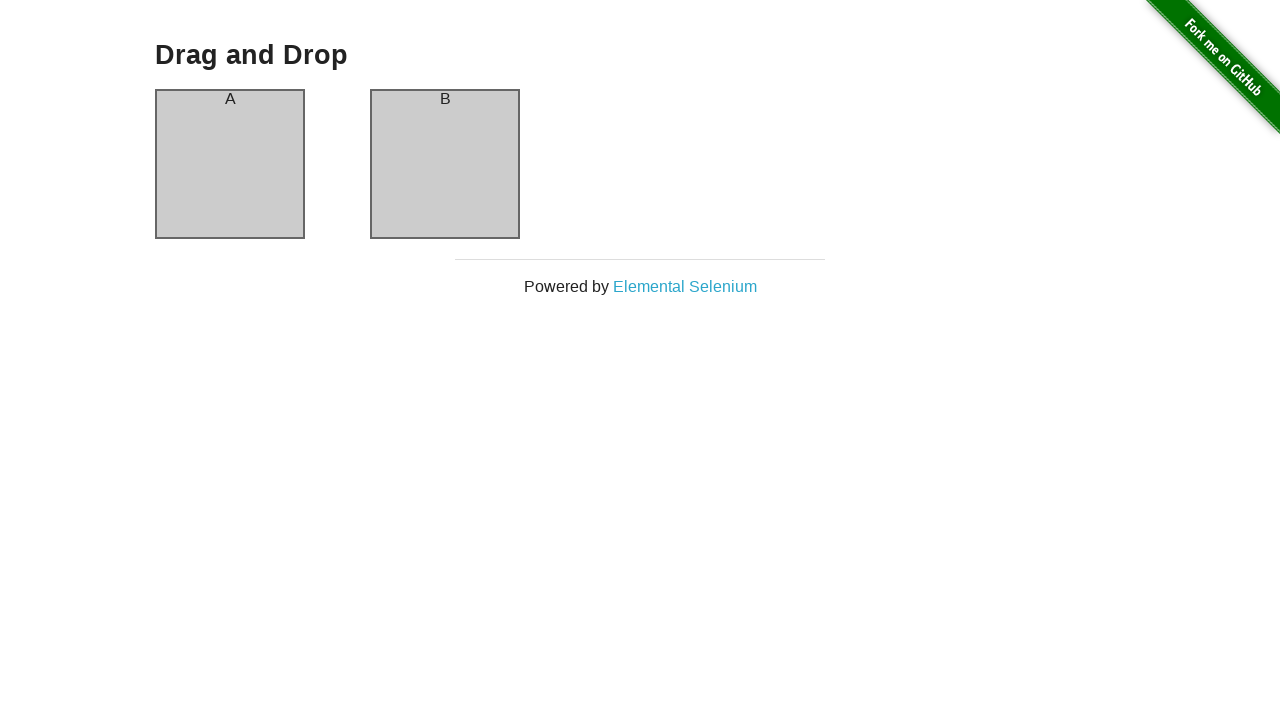

Moved mouse to center of source element (column A) at (230, 164)
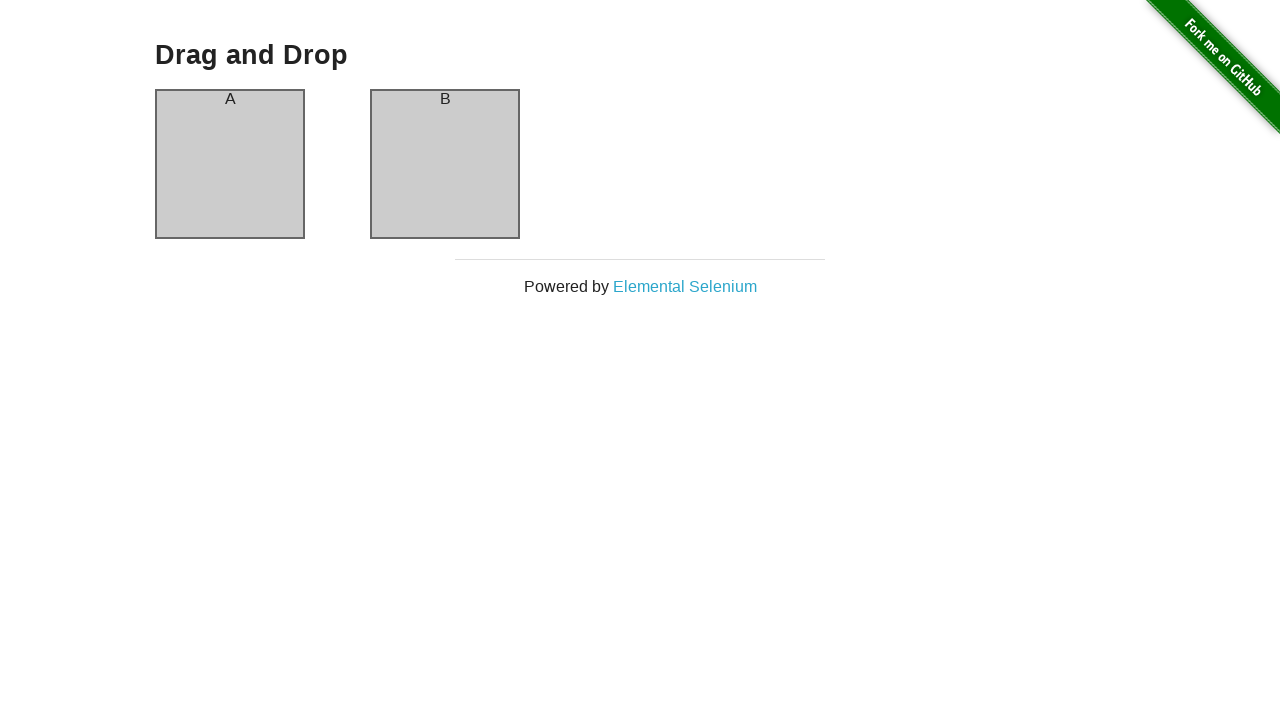

Pressed mouse button down to initiate drag at (230, 164)
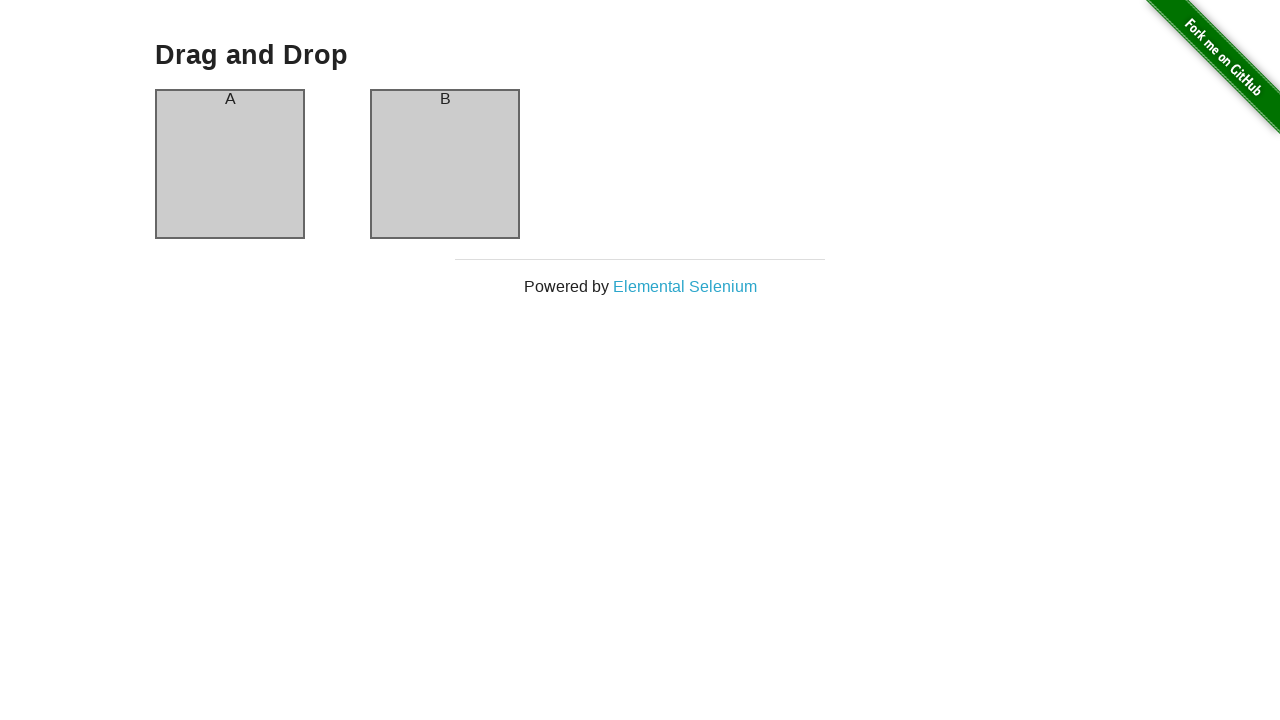

Moved mouse to center of target element (column B) at (445, 164)
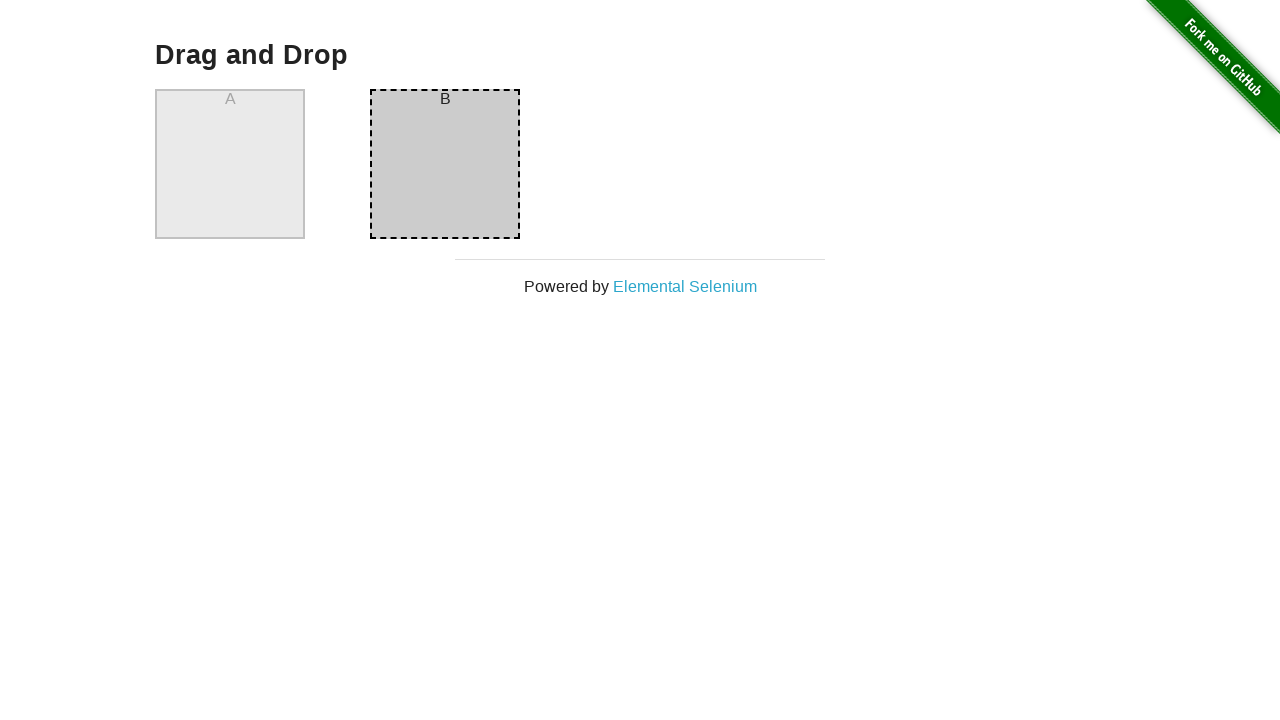

Released mouse button to complete drag and drop at (445, 164)
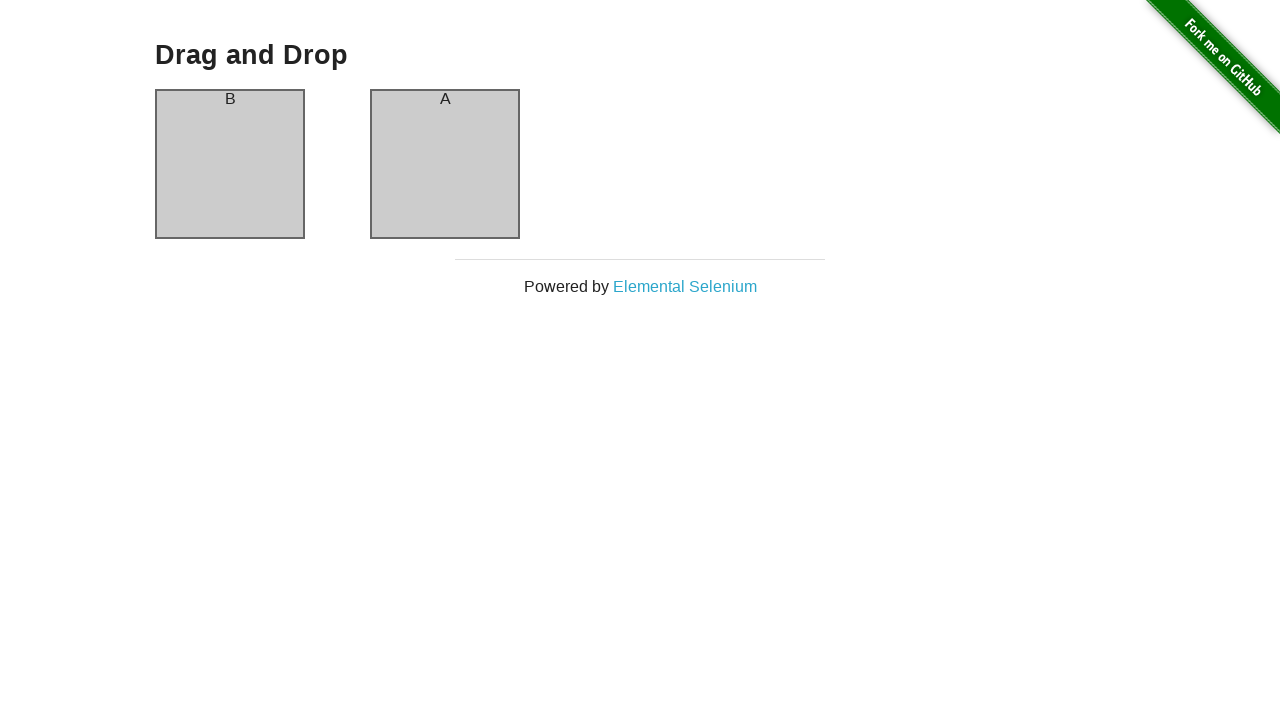

Waited 1 second for drag and drop animation to complete
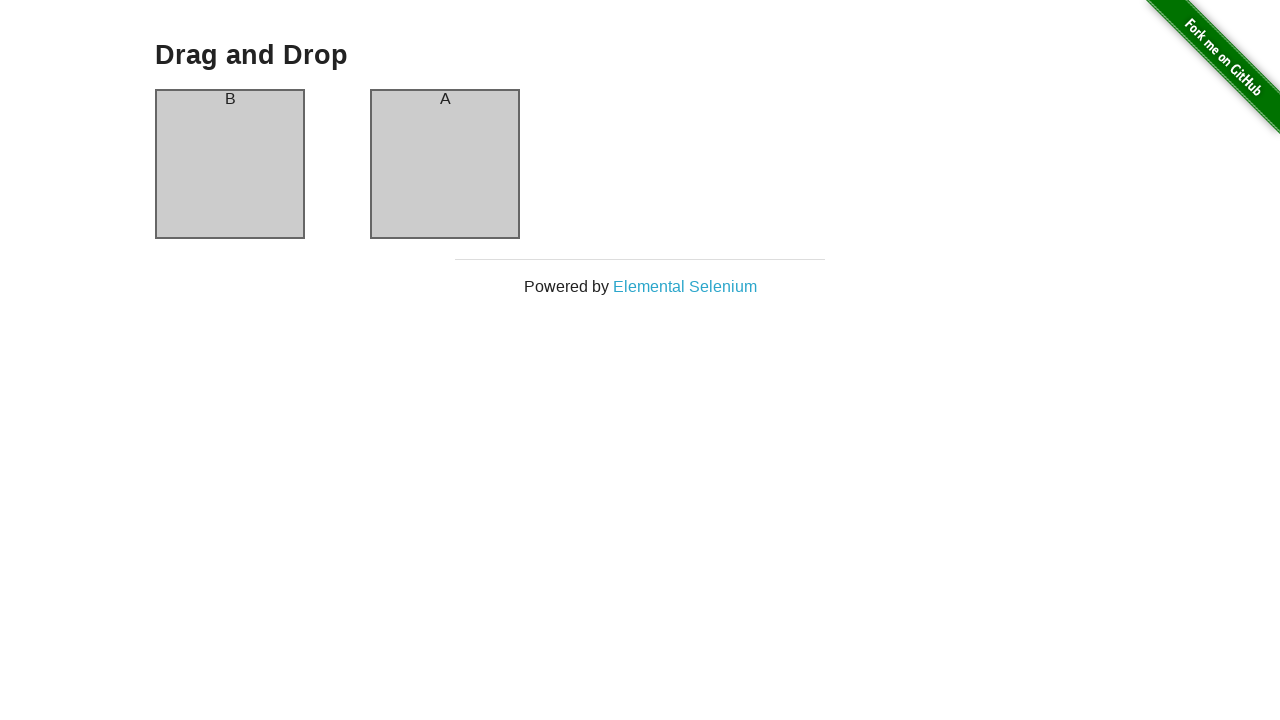

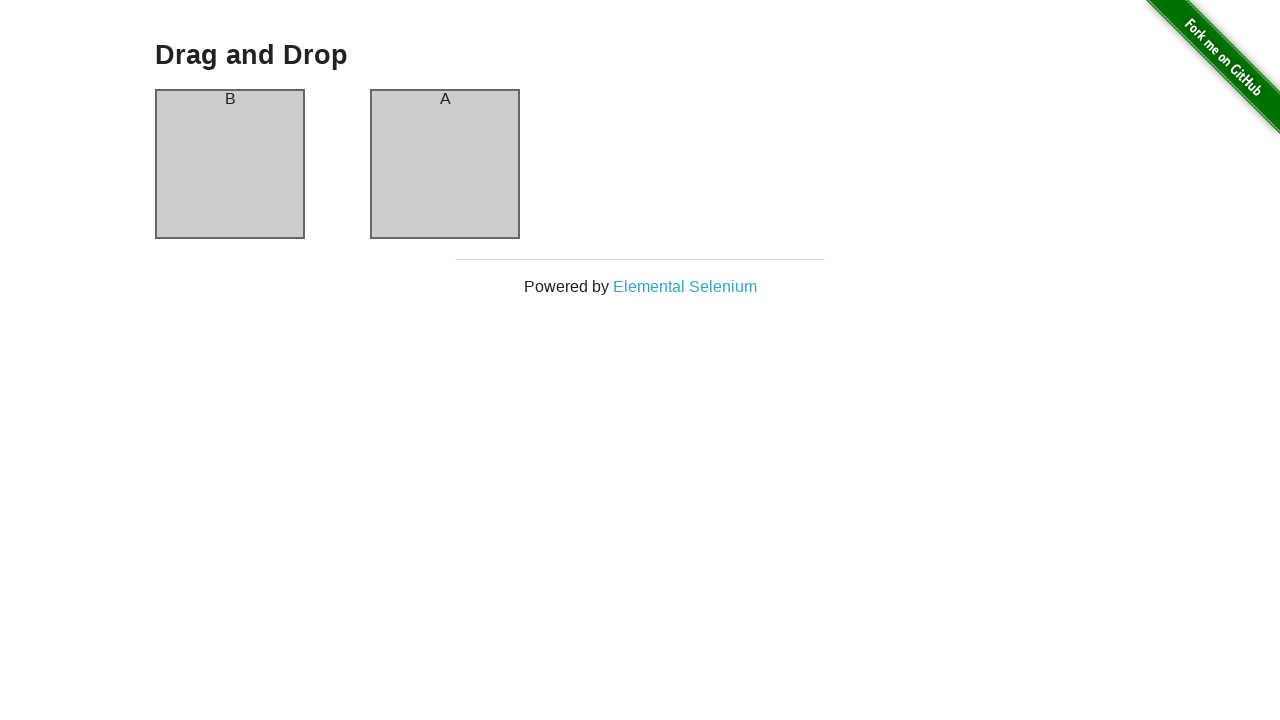